Verifies that the homepage has the expected title containing "esti - effortless estimations"

Starting URL: https://esti.patbird.me/

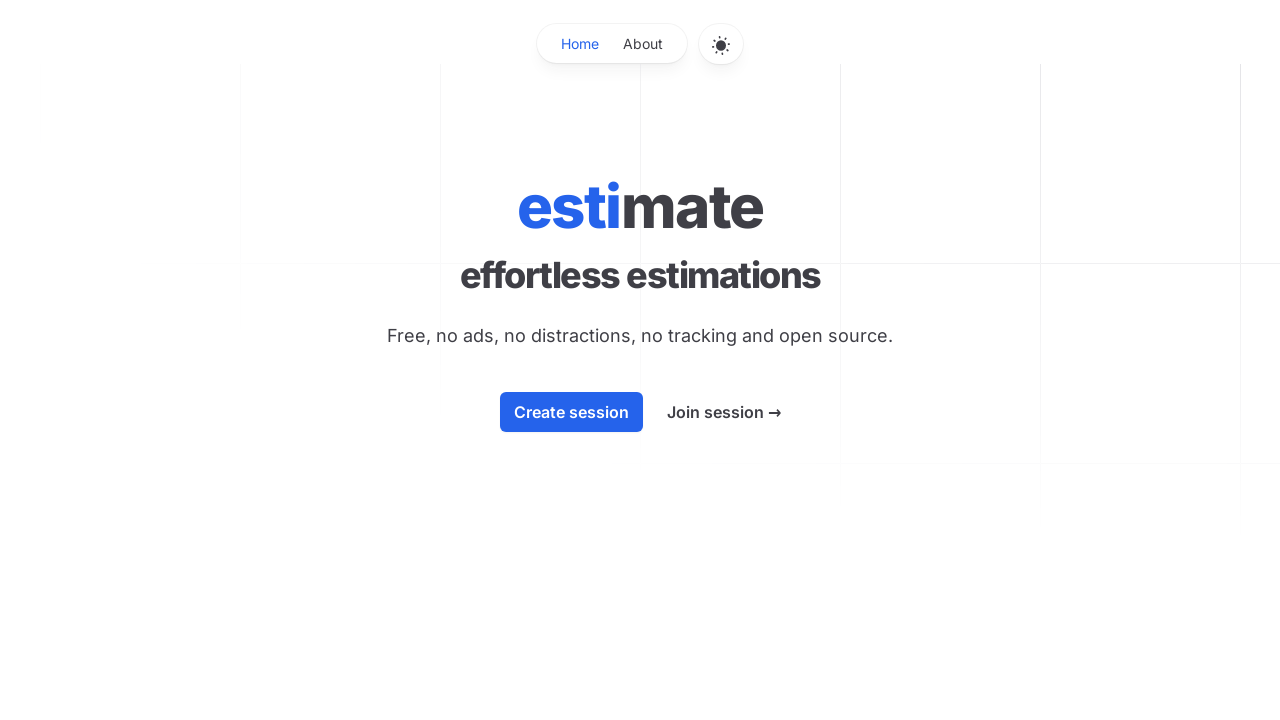

Navigated to homepage at https://esti.patbird.me/
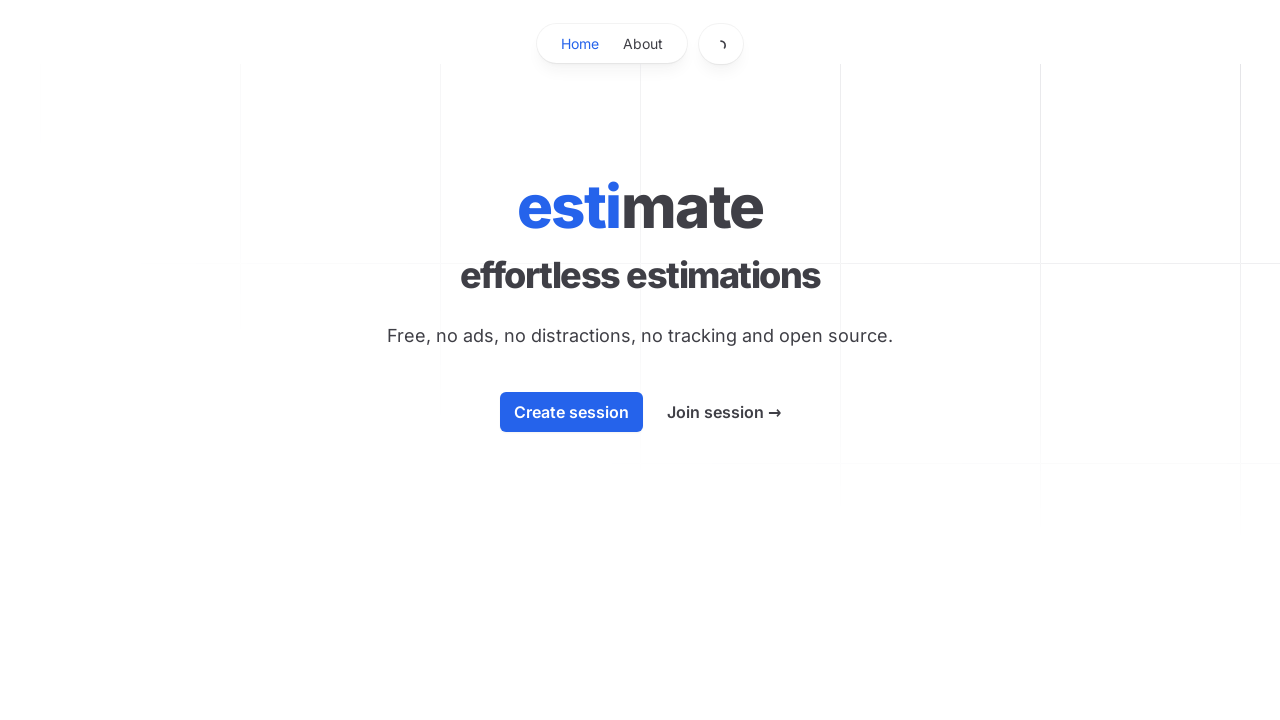

Verified page title contains 'esti - effortless estimations'
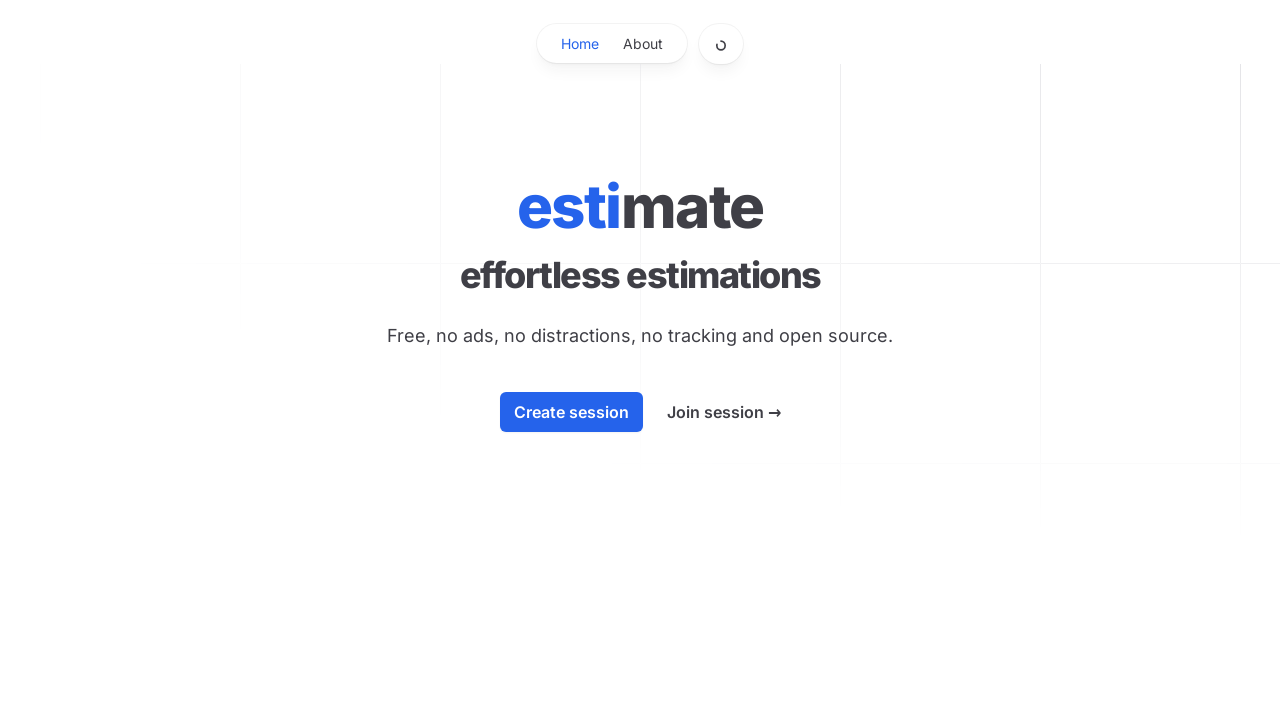

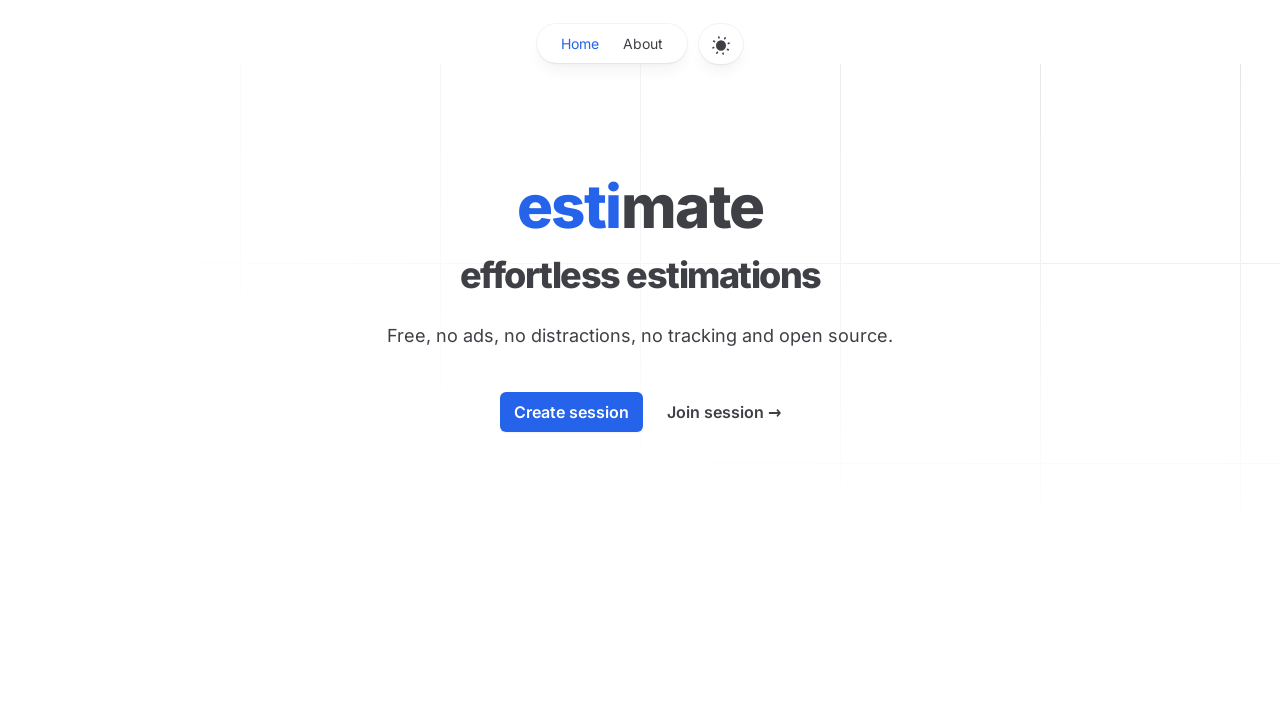